Tests hover menu interaction by moving mouse to a dropdown menu and clicking on a submenu option

Starting URL: http://omayo.blogspot.com/

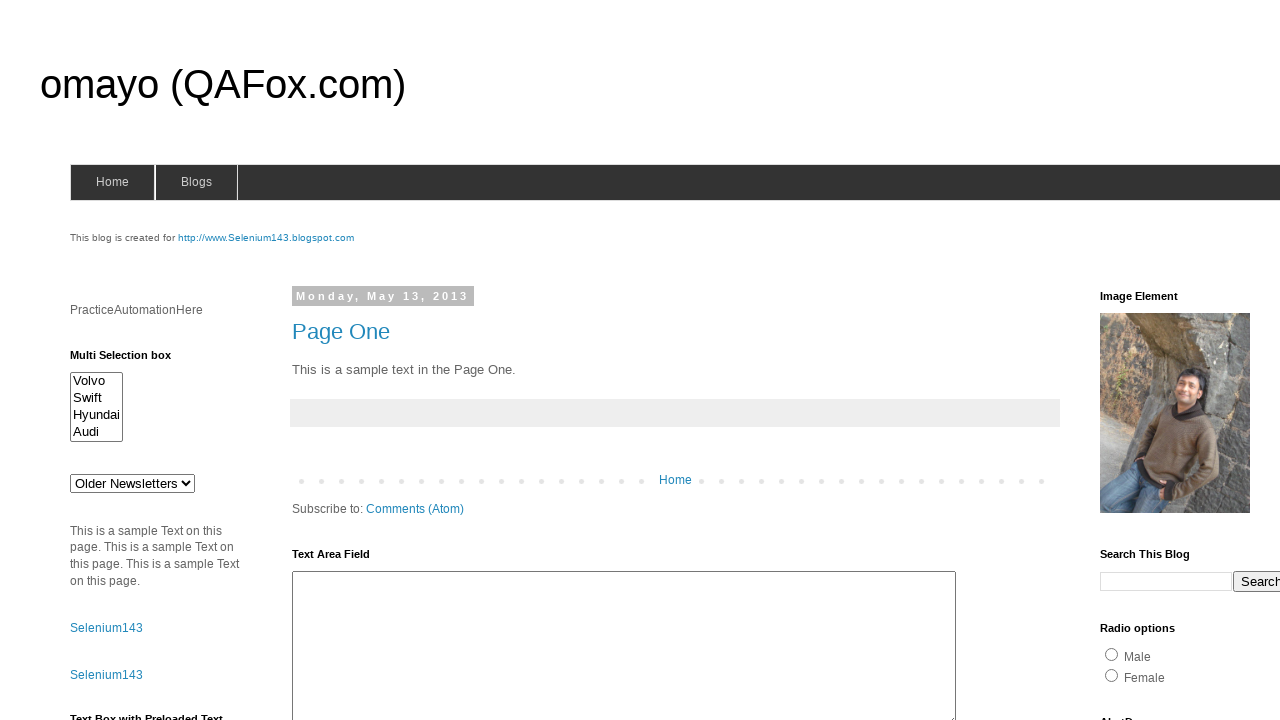

Hovered over blogs menu to reveal dropdown options at (196, 182) on #blogsmenu
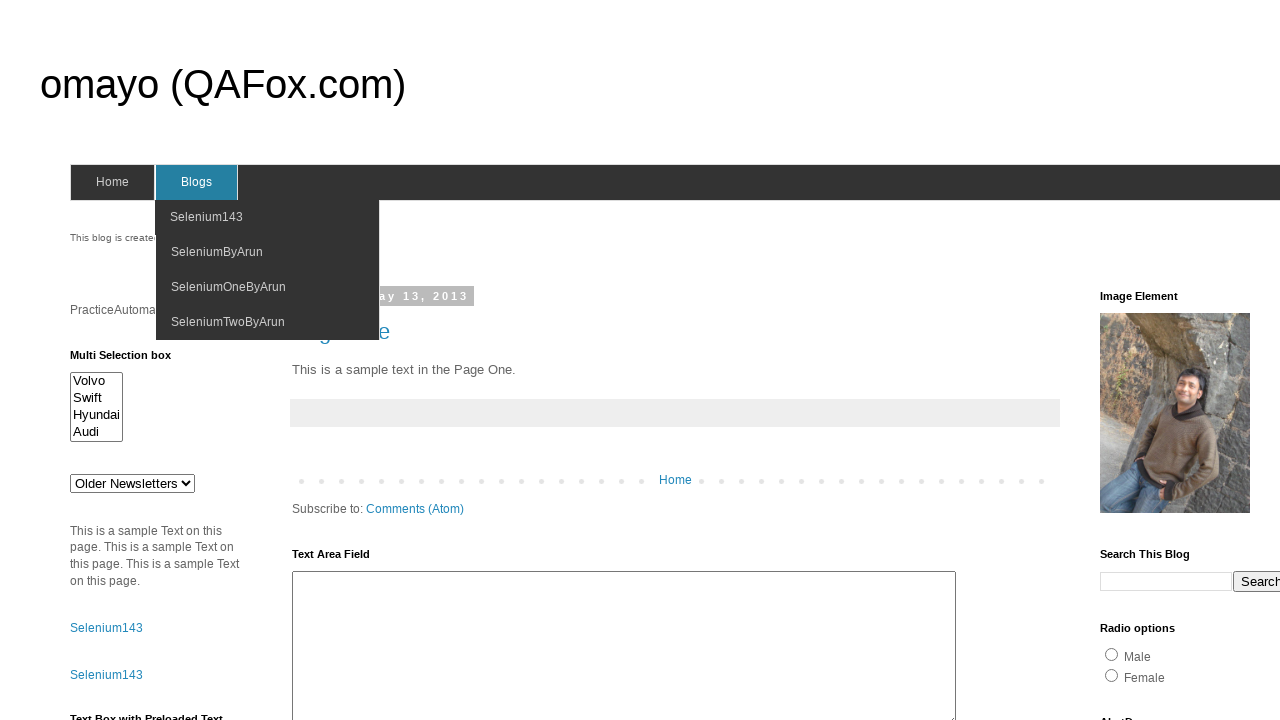

Clicked on Selenium143 submenu option at (206, 217) on xpath=//a/span[text()='Selenium143']
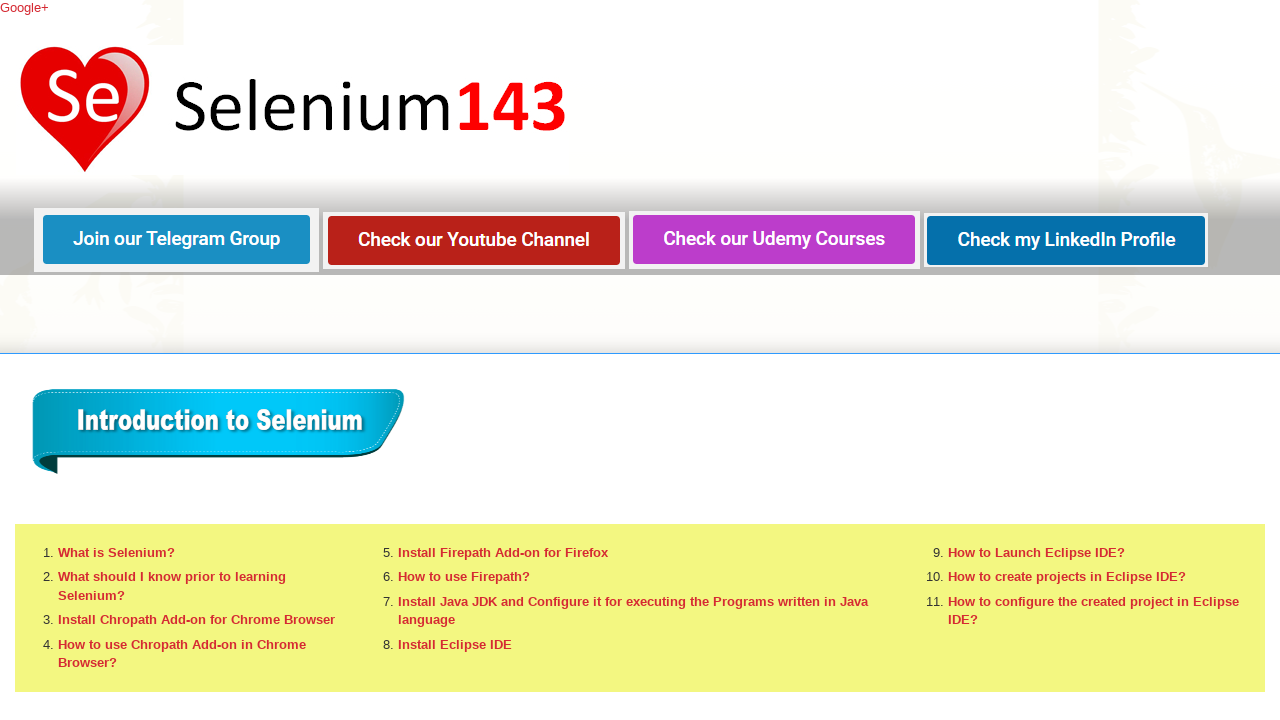

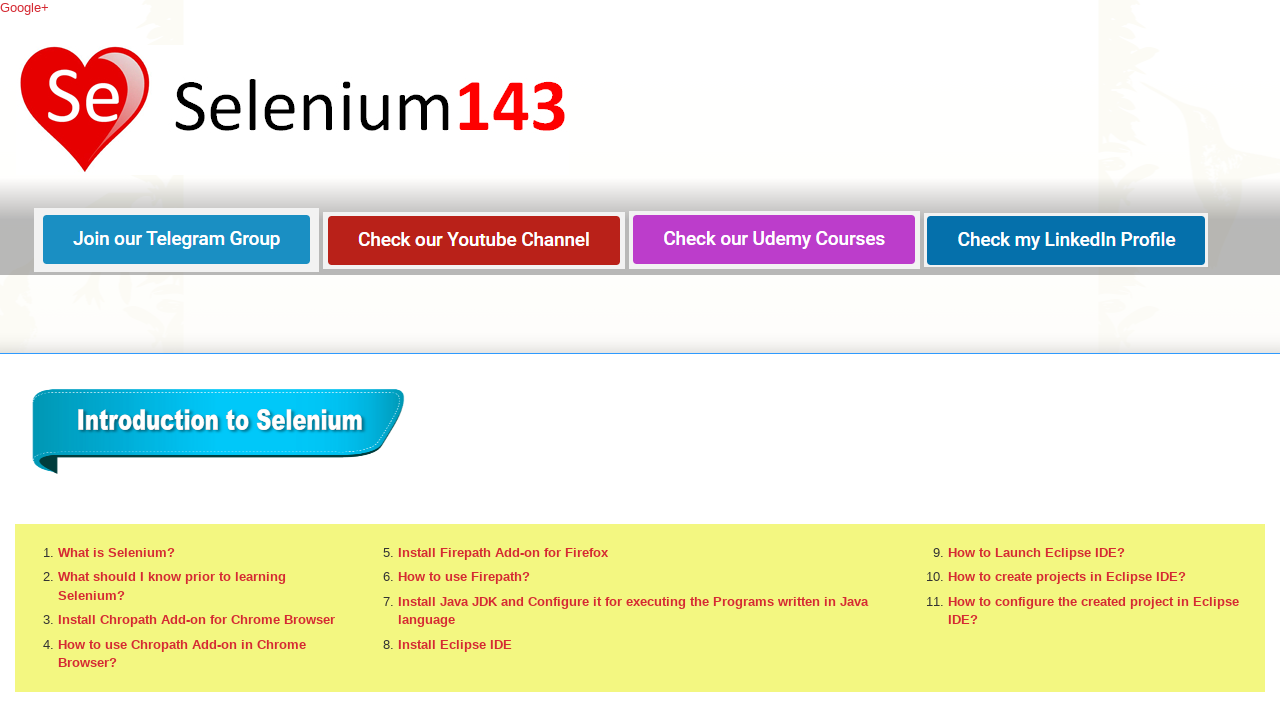